Tests quantity field interaction by double-clicking at specific coordinates to test negative value handling.

Starting URL: https://splendorous-starlight-c2b50a.netlify.app/

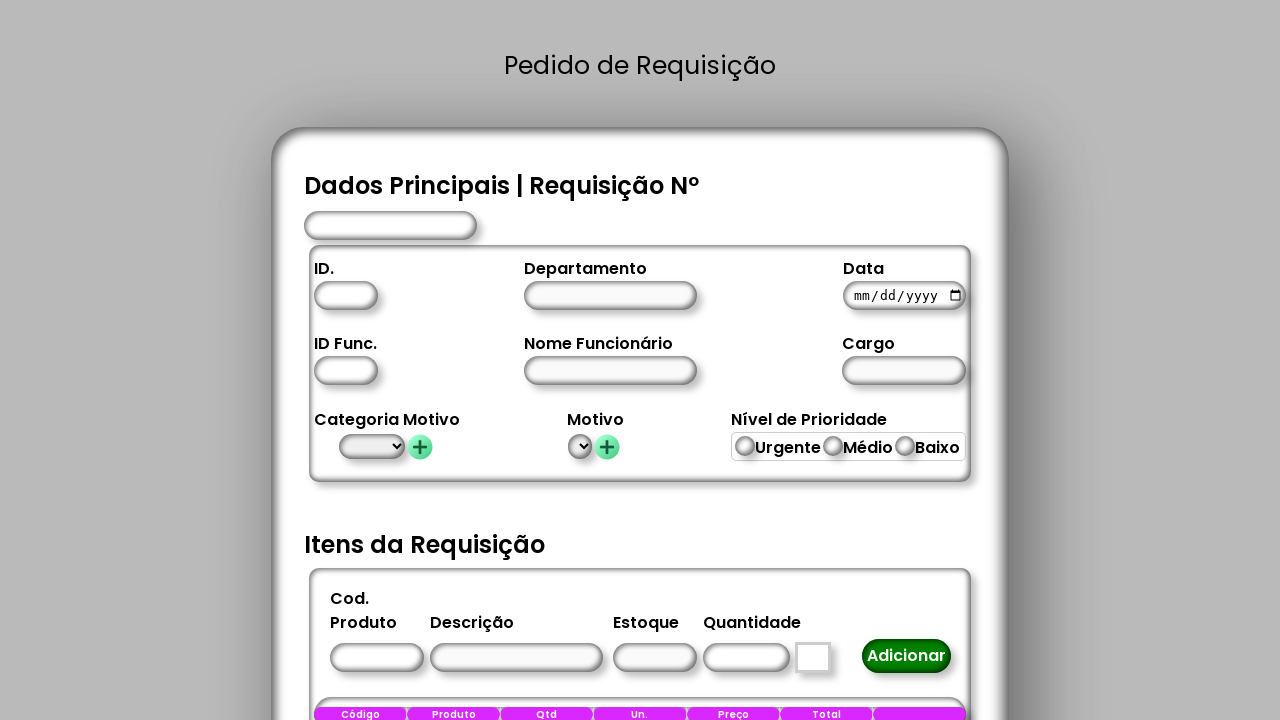

Waited 4 seconds for page to load
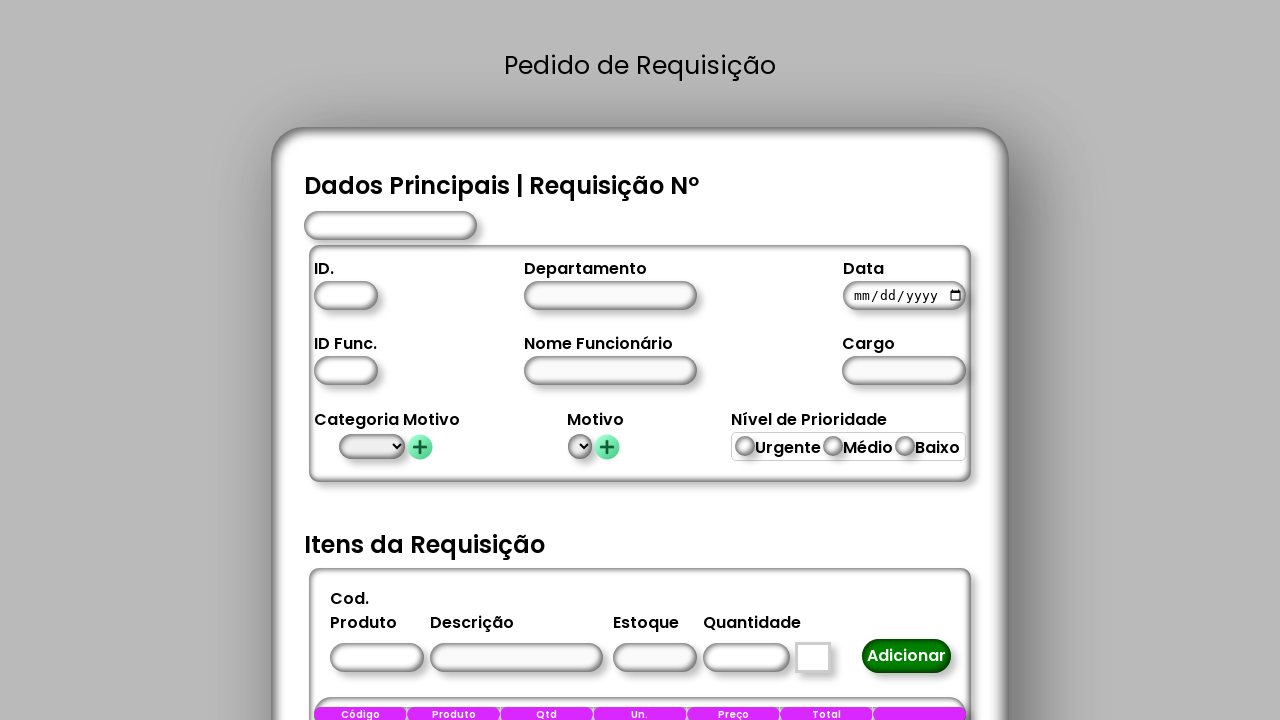

Located quantity element with ID 'Quantidade'
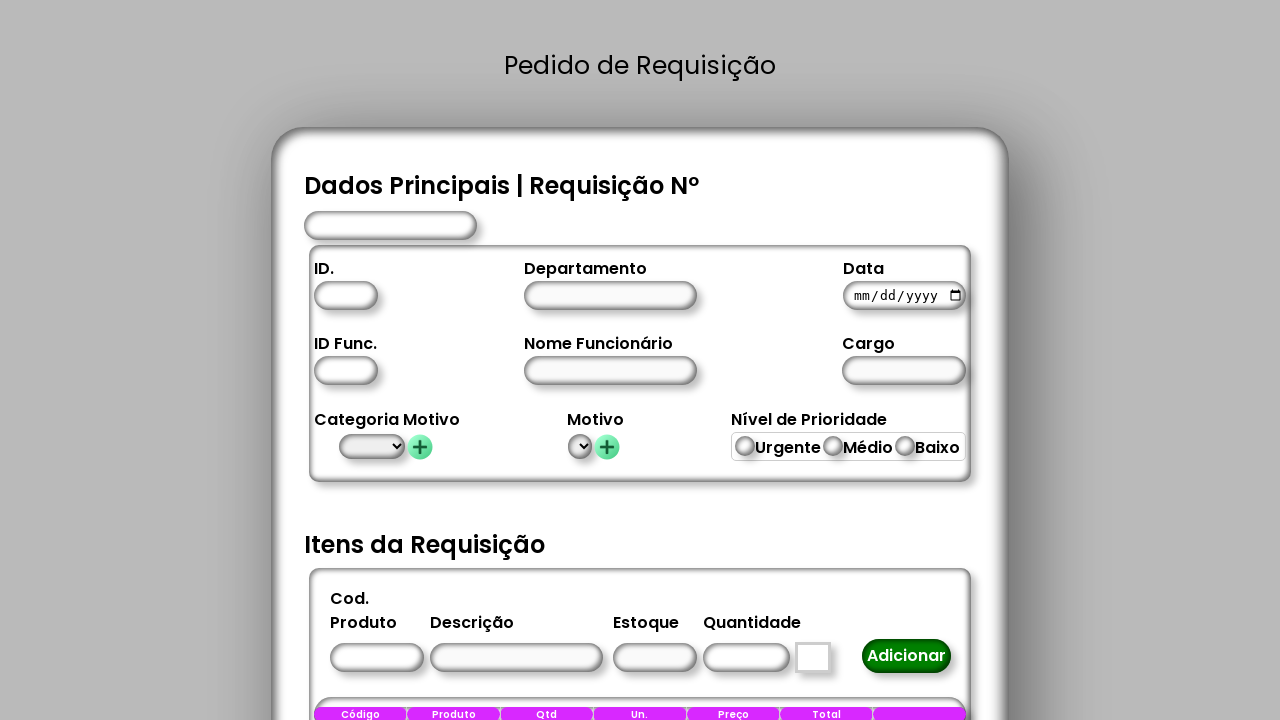

Double-clicked on quantity field to test negative value handling at (746, 658) on #Quantidade
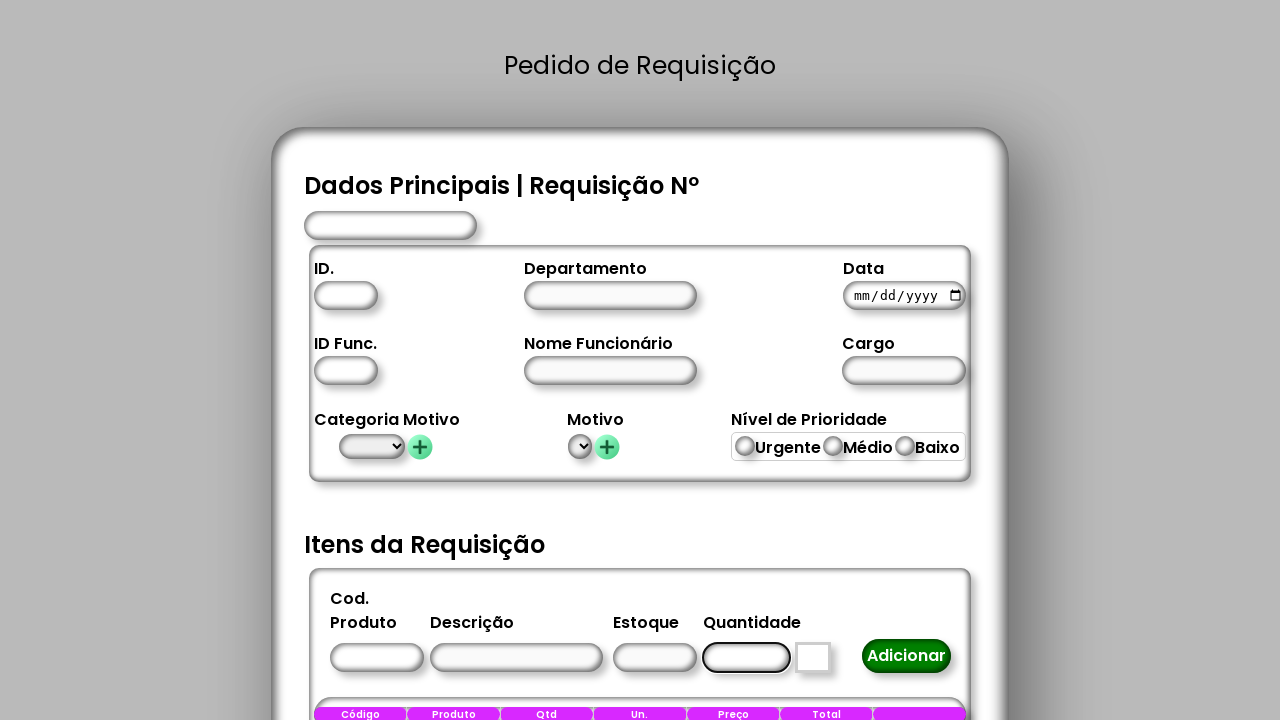

Verified quantity field state is present
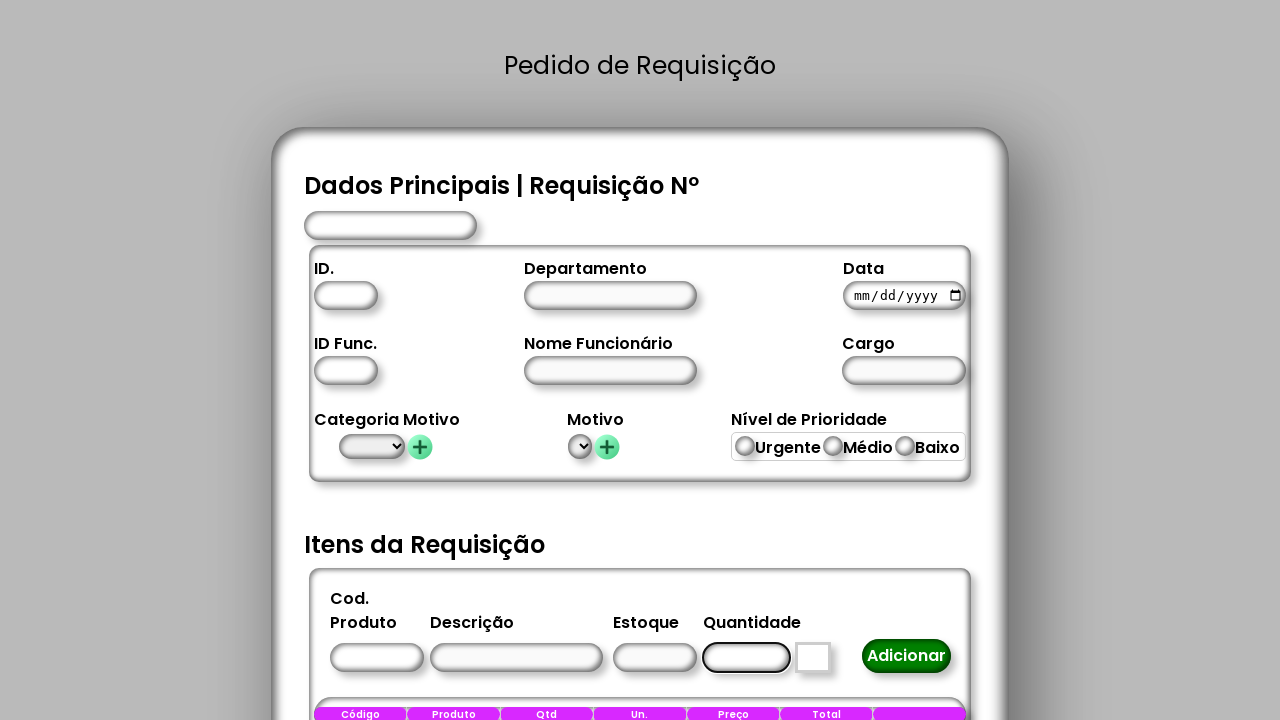

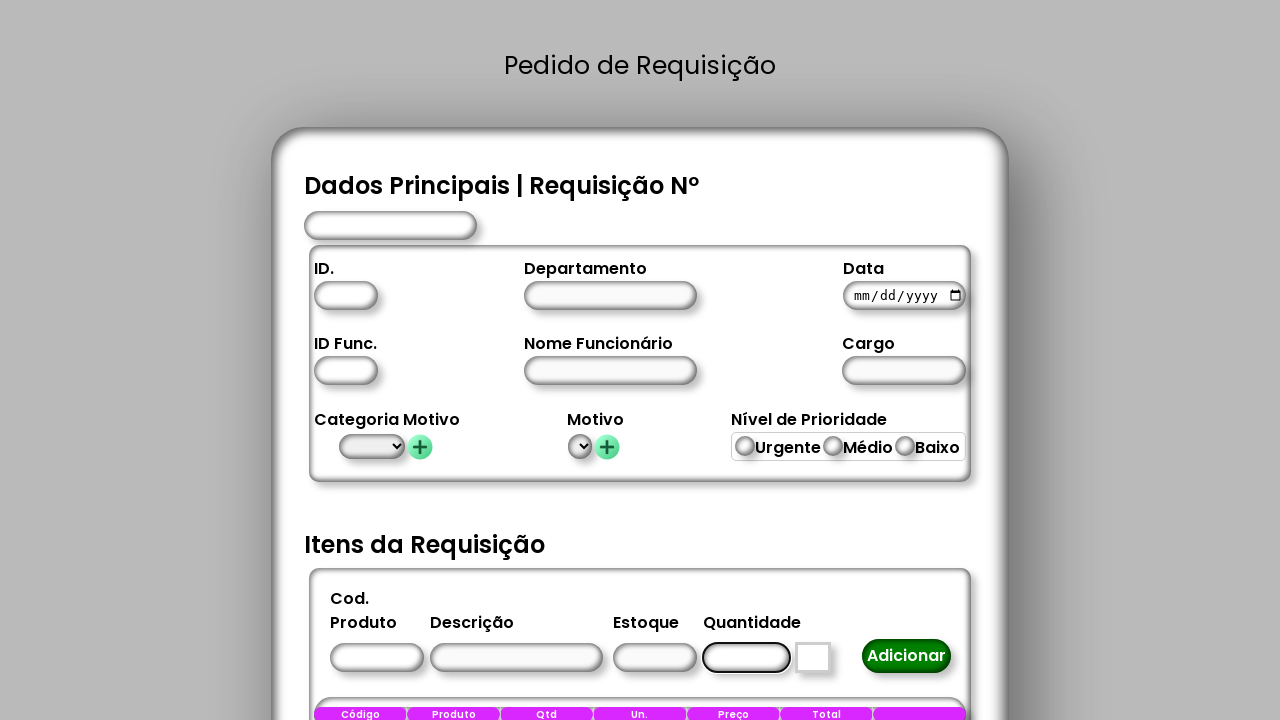